Tests a sign-up form by filling in first name, last name, and email fields, then submitting the form

Starting URL: http://secure-retreat-92358.herokuapp.com/

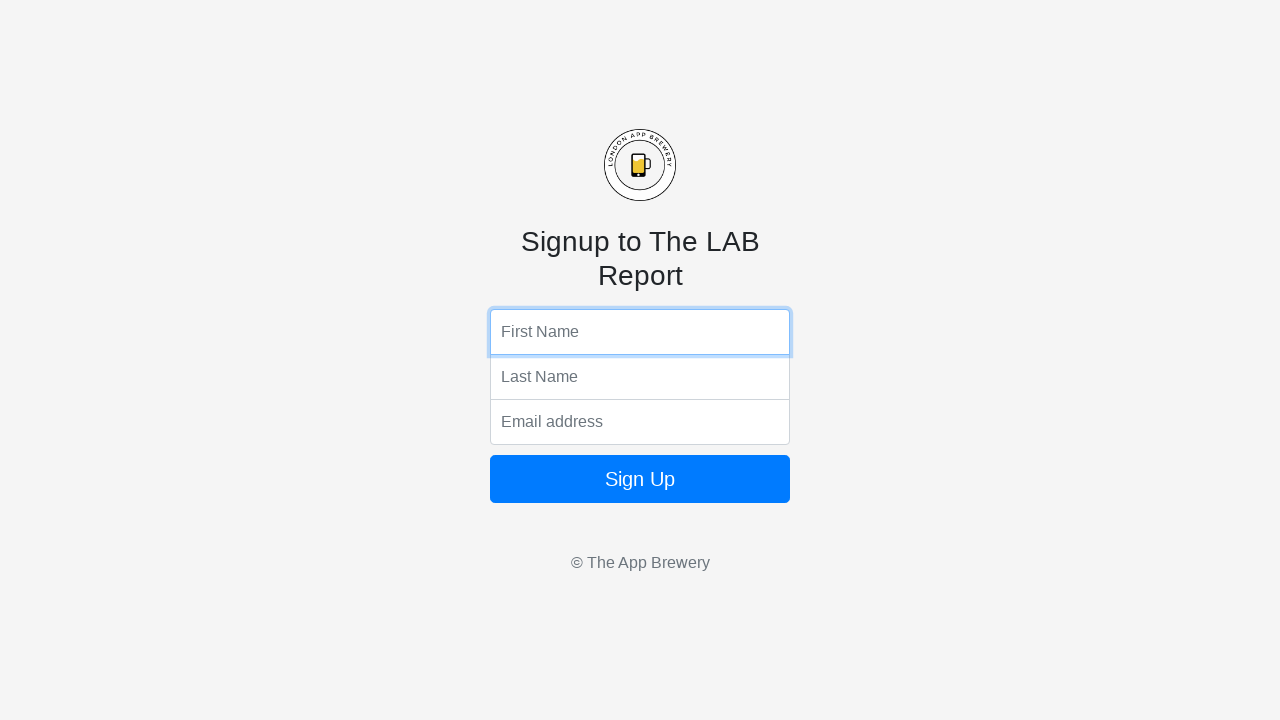

Navigated to sign-up form page
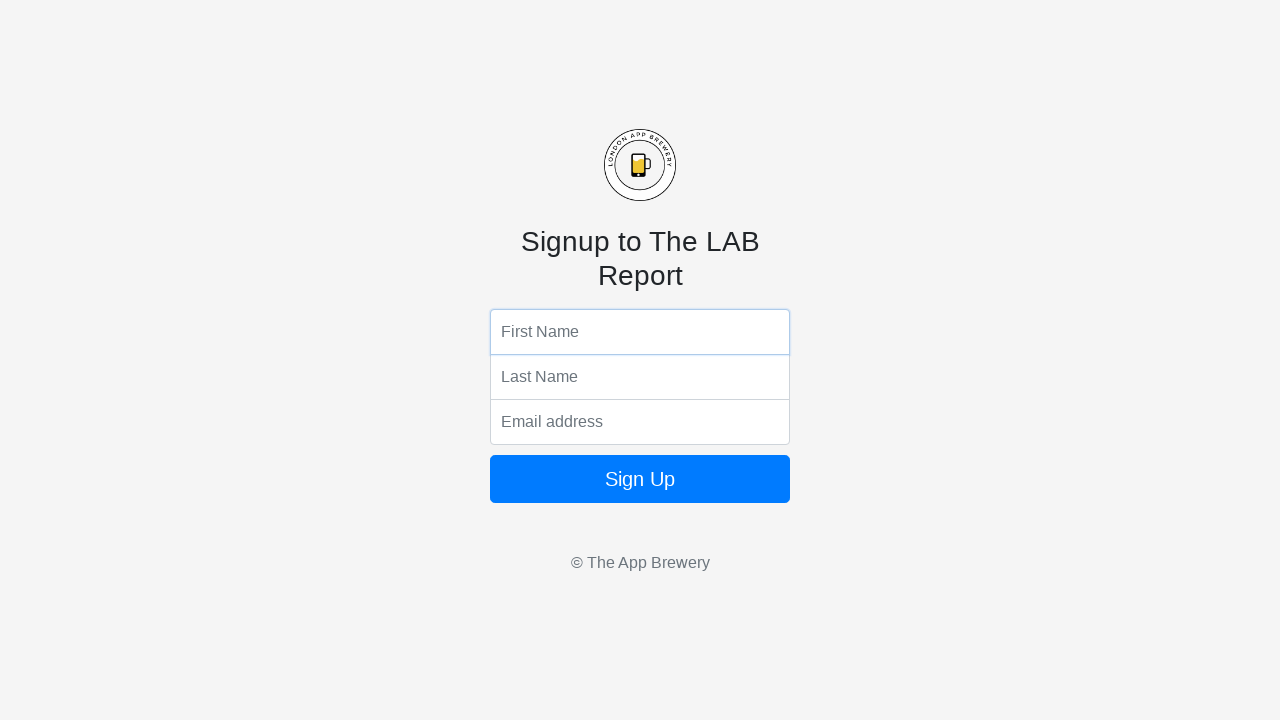

Filled first name field with 'John' on input[name='fName']
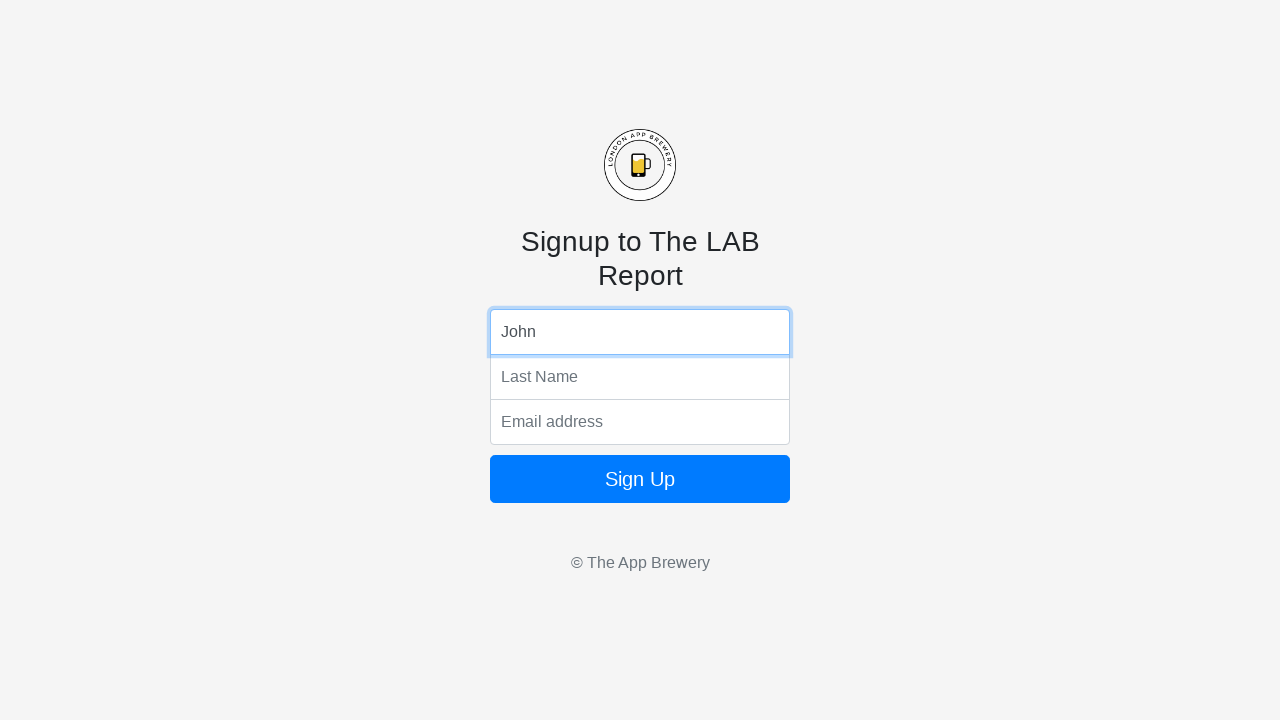

Filled last name field with 'Smith' on input[name='lName']
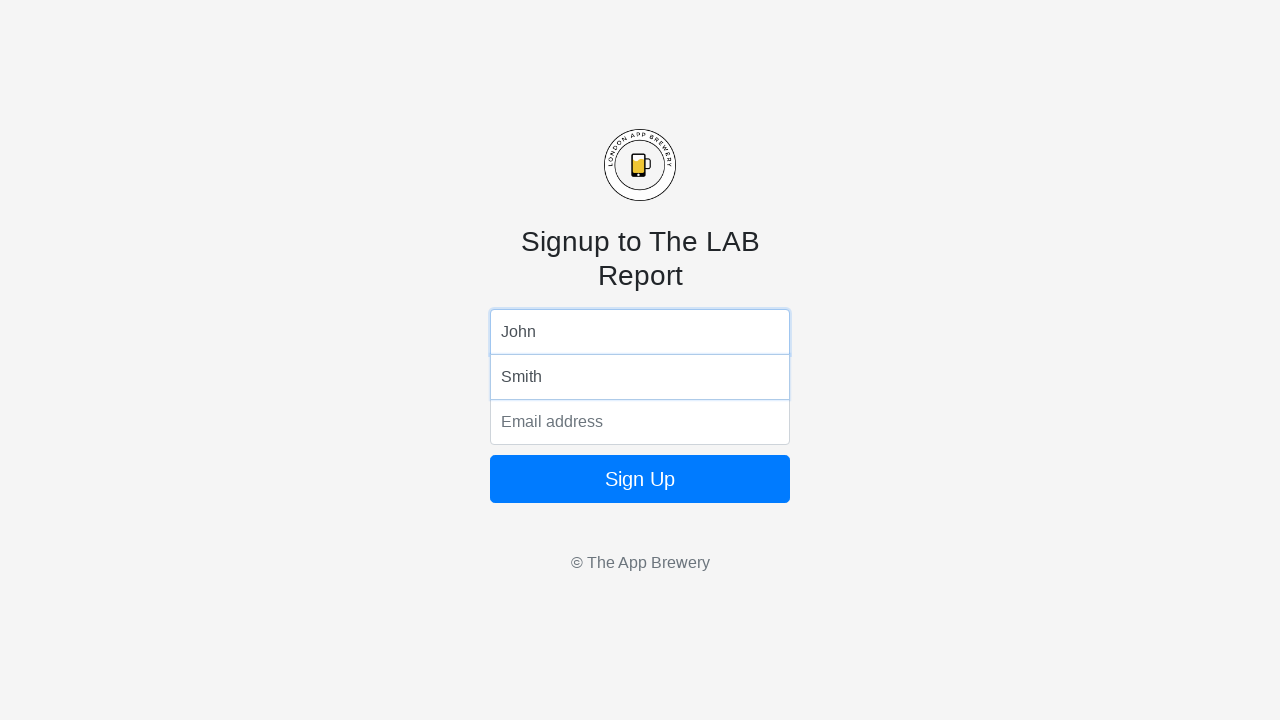

Filled email field with 'john.smith@example.com' on input[name='email']
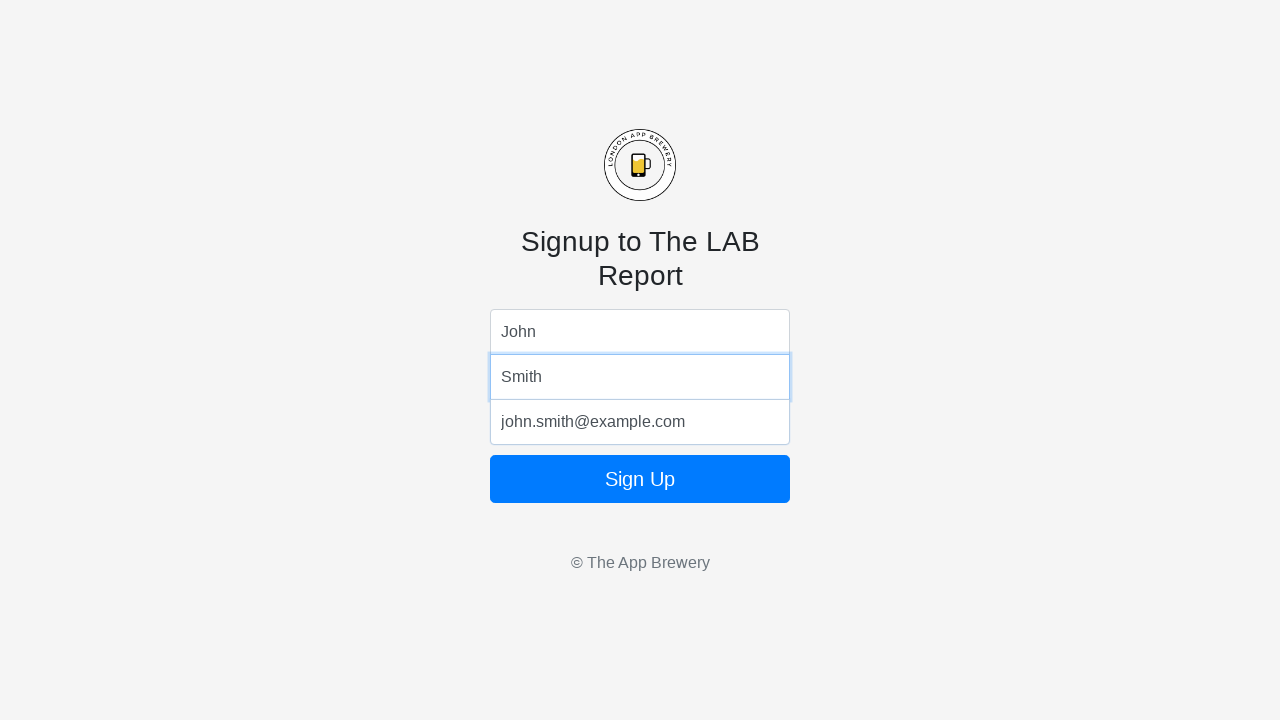

Clicked sign up button to submit form at (640, 479) on form button
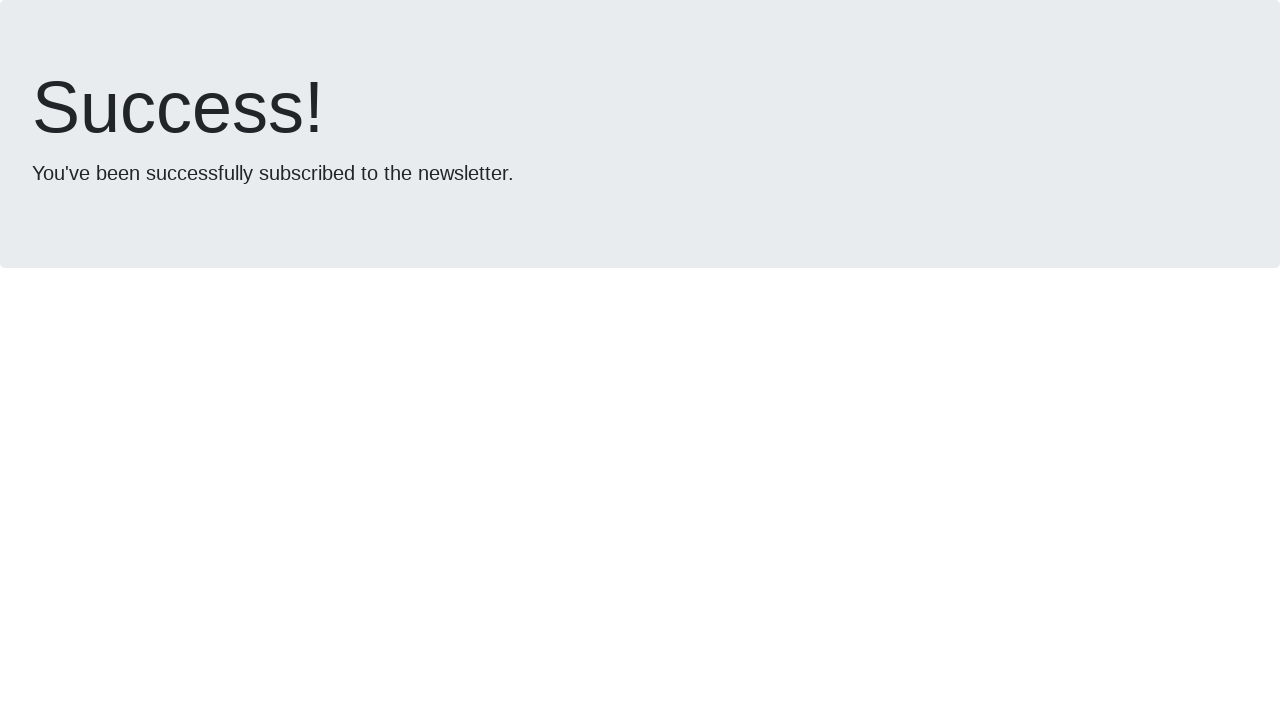

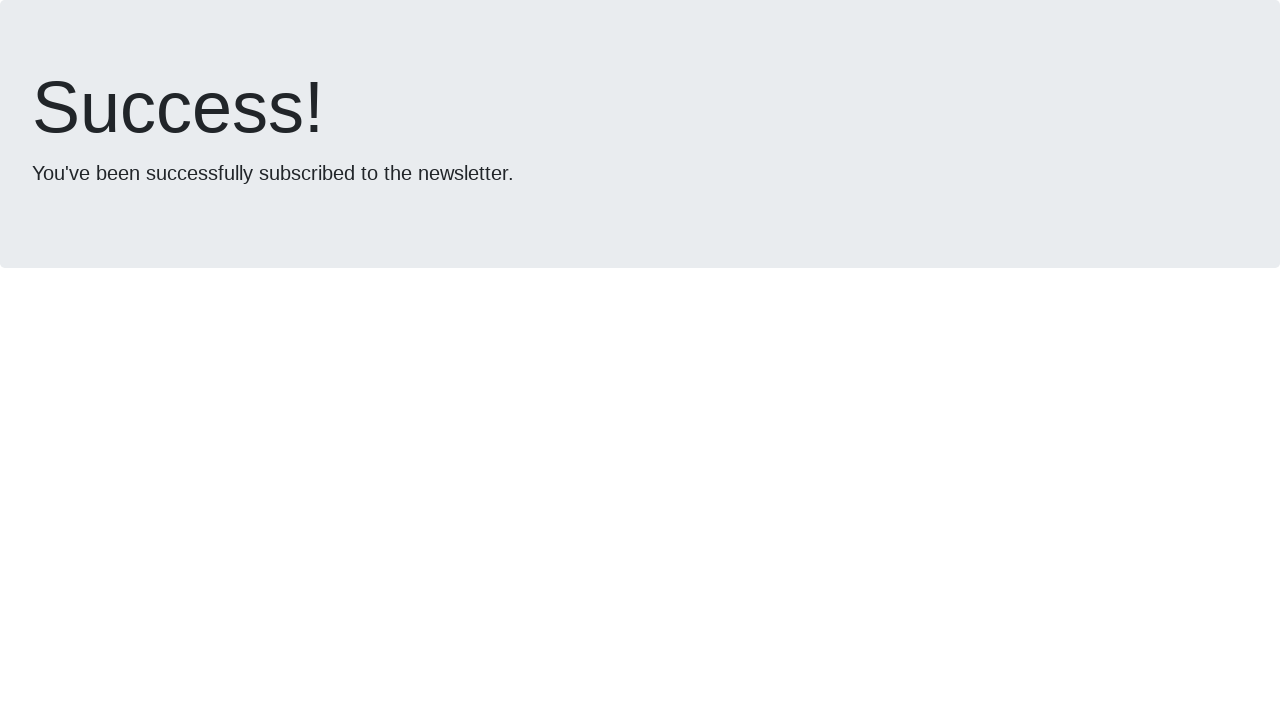